Tests dropdown functionality on a practice page by selecting currency options using different methods (index, visible text, value) and incrementing passenger count through multiple clicks

Starting URL: https://rahulshettyacademy.com/dropdownsPractise/

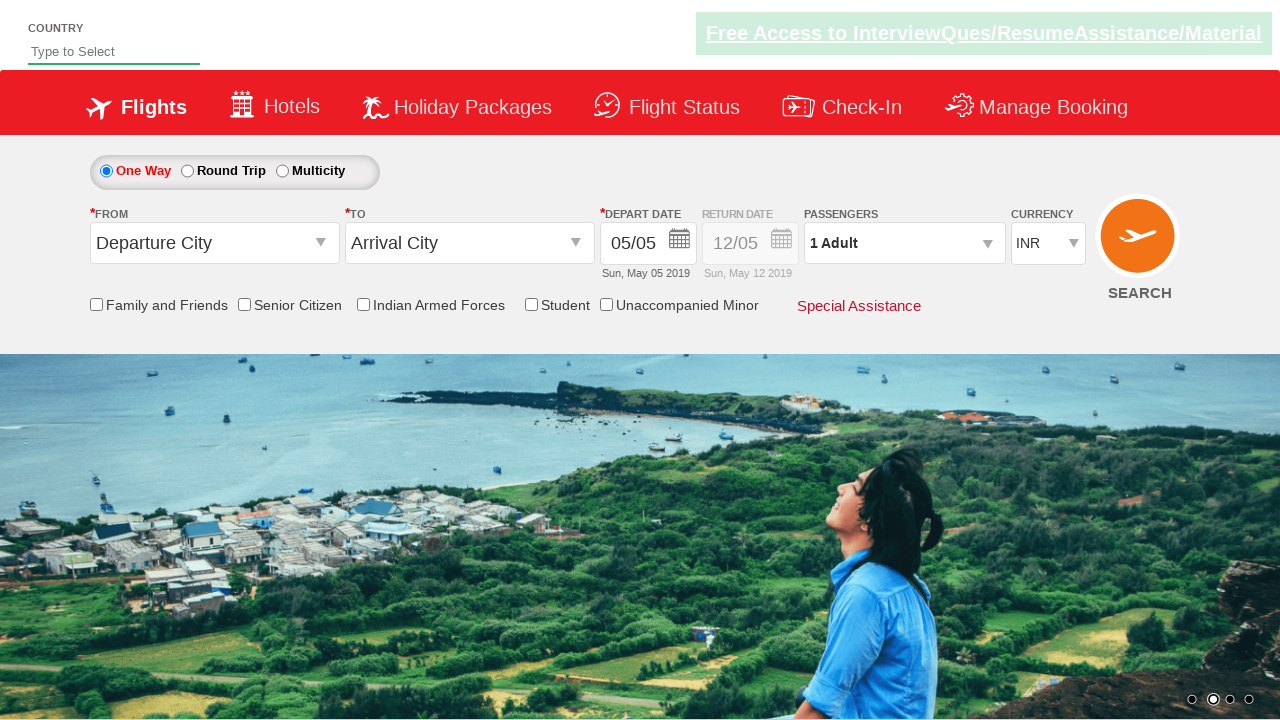

Selected USD currency by index 3 from dropdown on #ctl00_mainContent_DropDownListCurrency
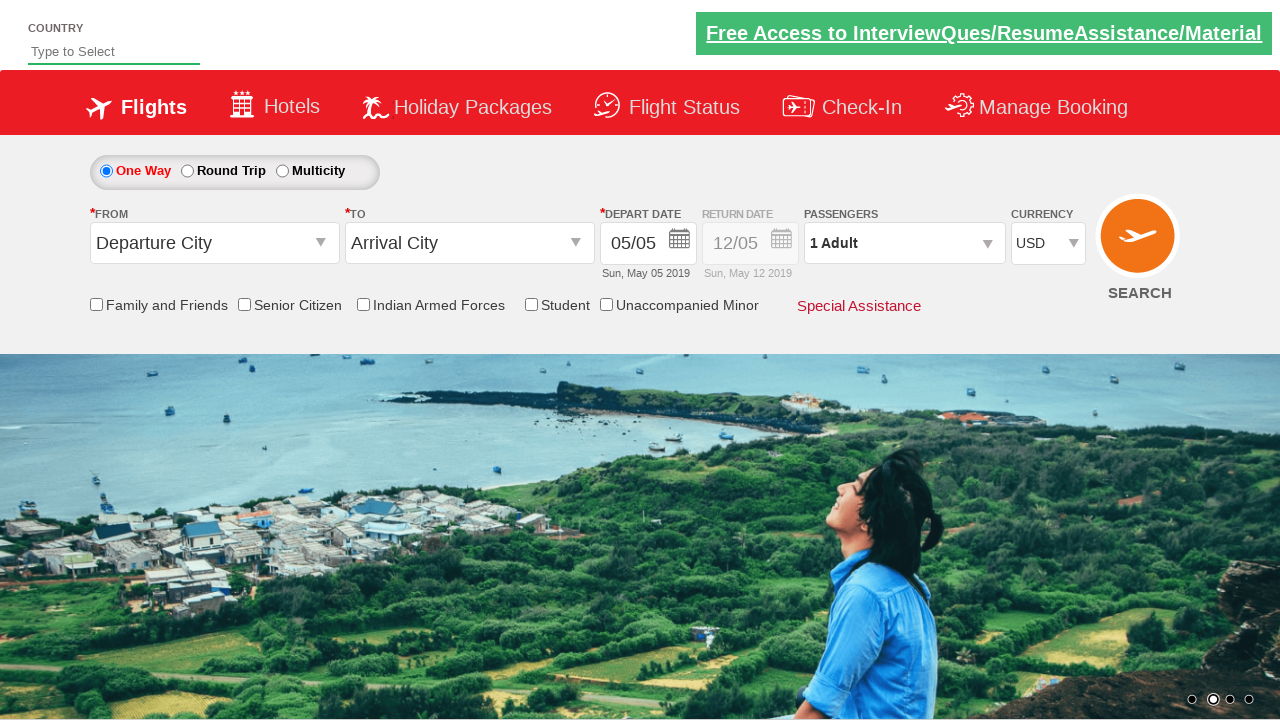

Selected AED currency by visible text from dropdown on #ctl00_mainContent_DropDownListCurrency
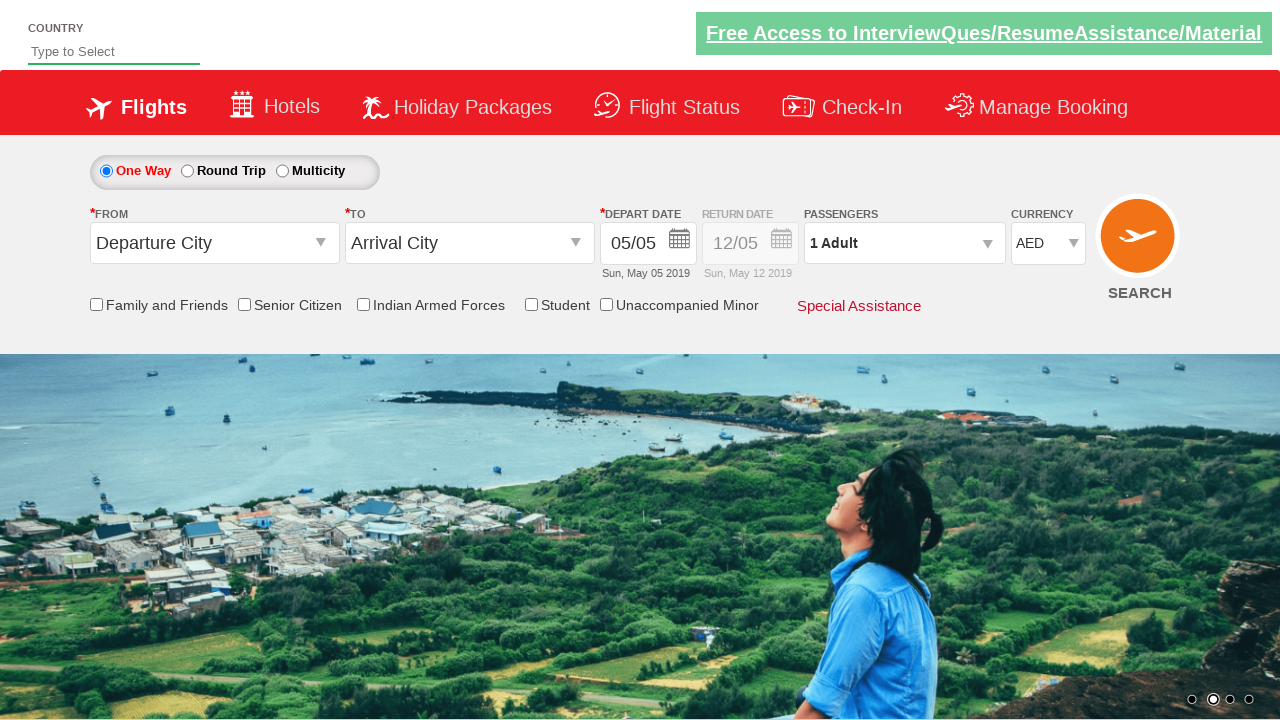

Selected INR currency by value from dropdown on #ctl00_mainContent_DropDownListCurrency
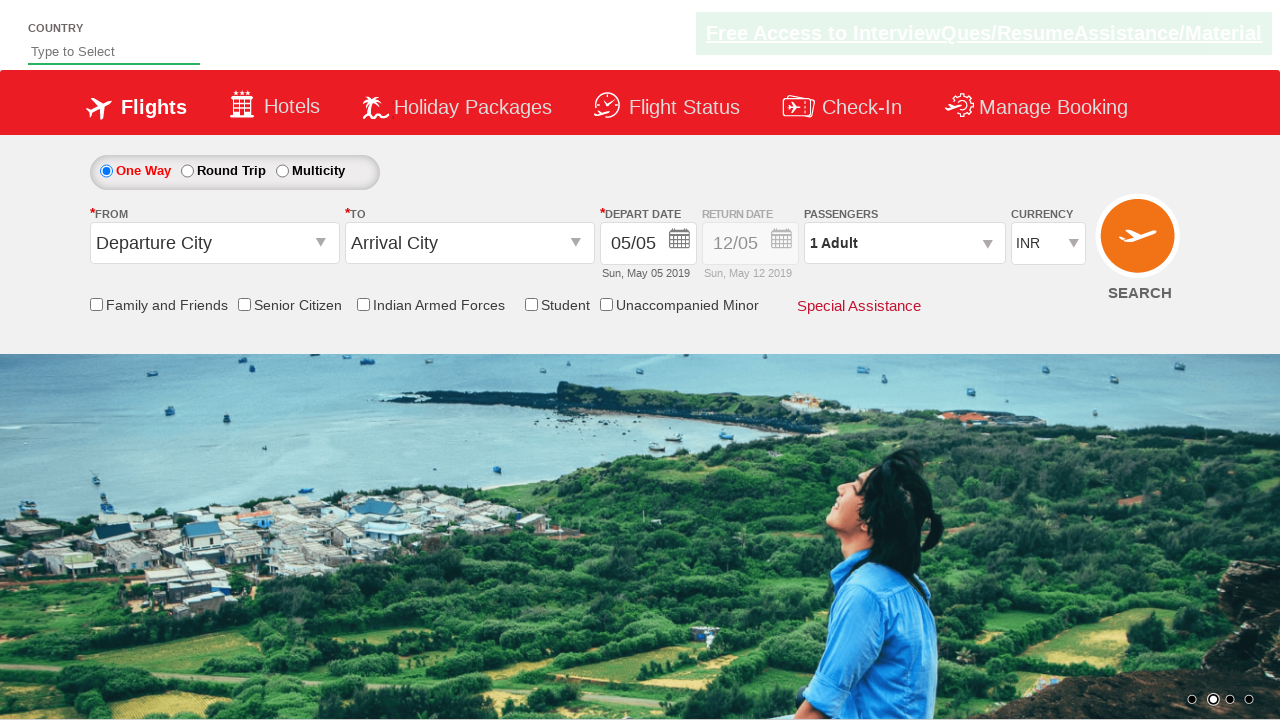

Clicked on passenger info dropdown to open it at (904, 243) on #divpaxinfo
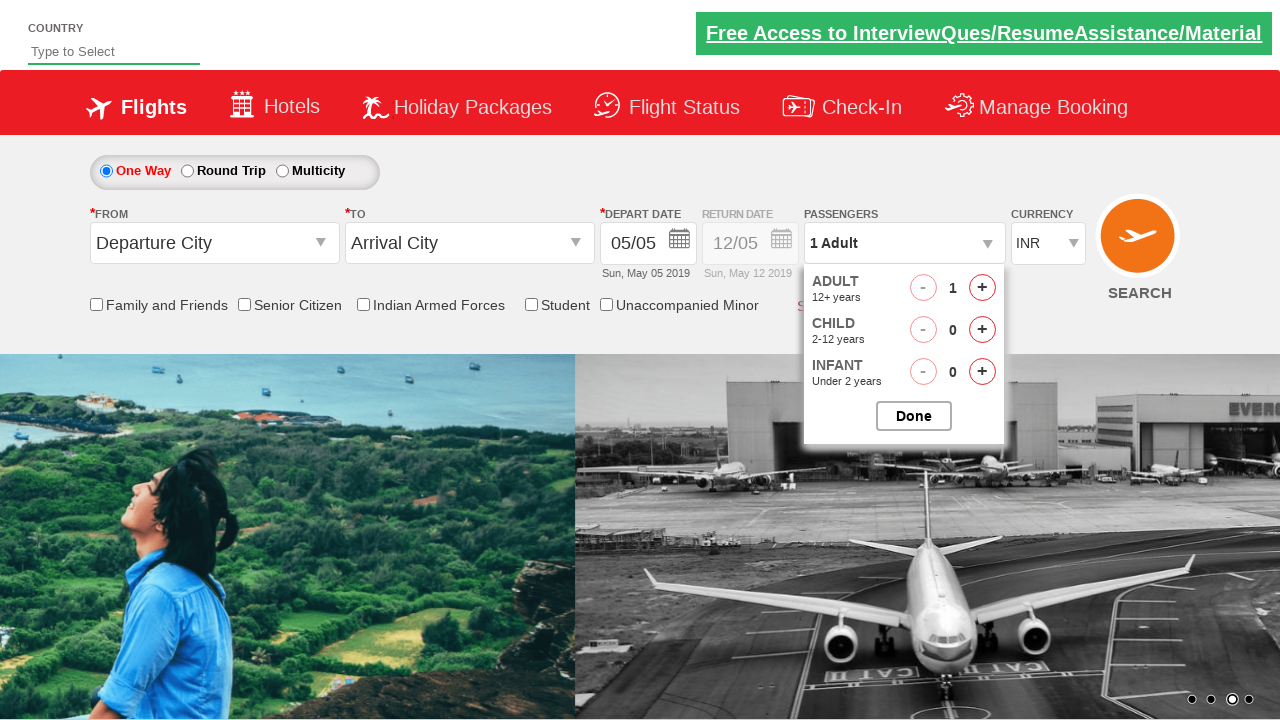

Clicked increment adult button (iteration 1 of 4) at (982, 288) on #hrefIncAdt
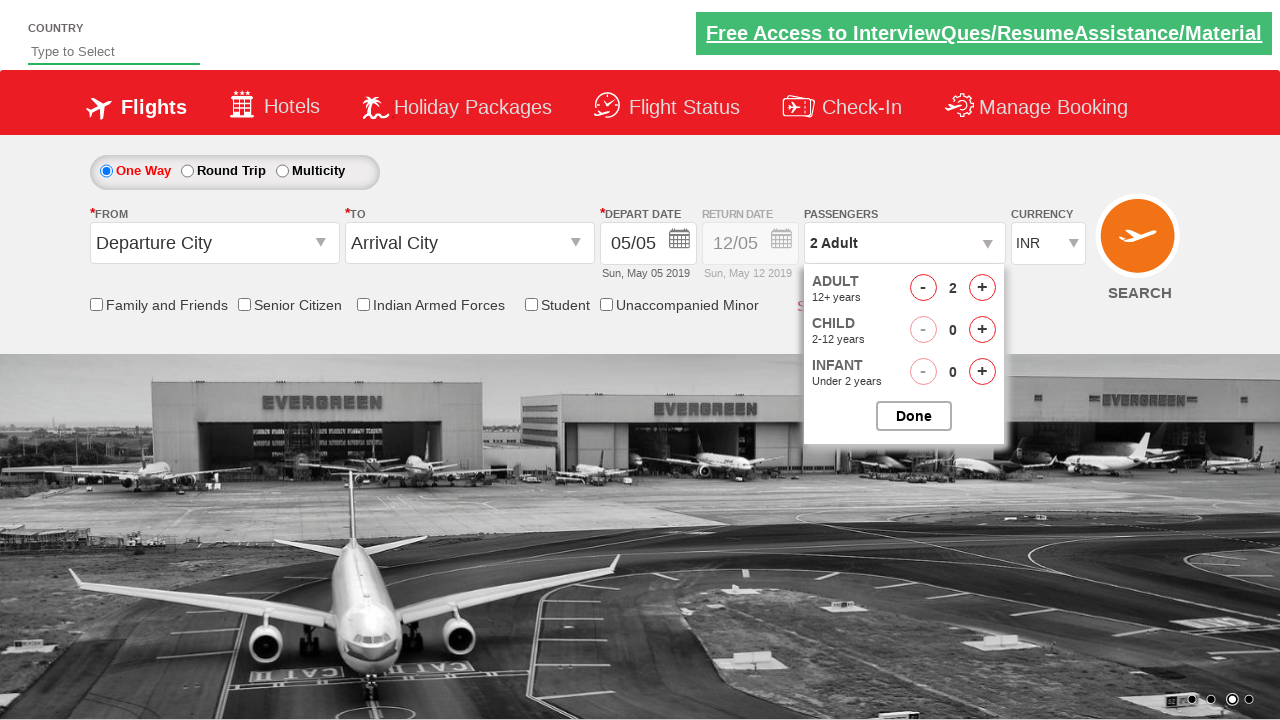

Clicked increment adult button (iteration 2 of 4) at (982, 288) on #hrefIncAdt
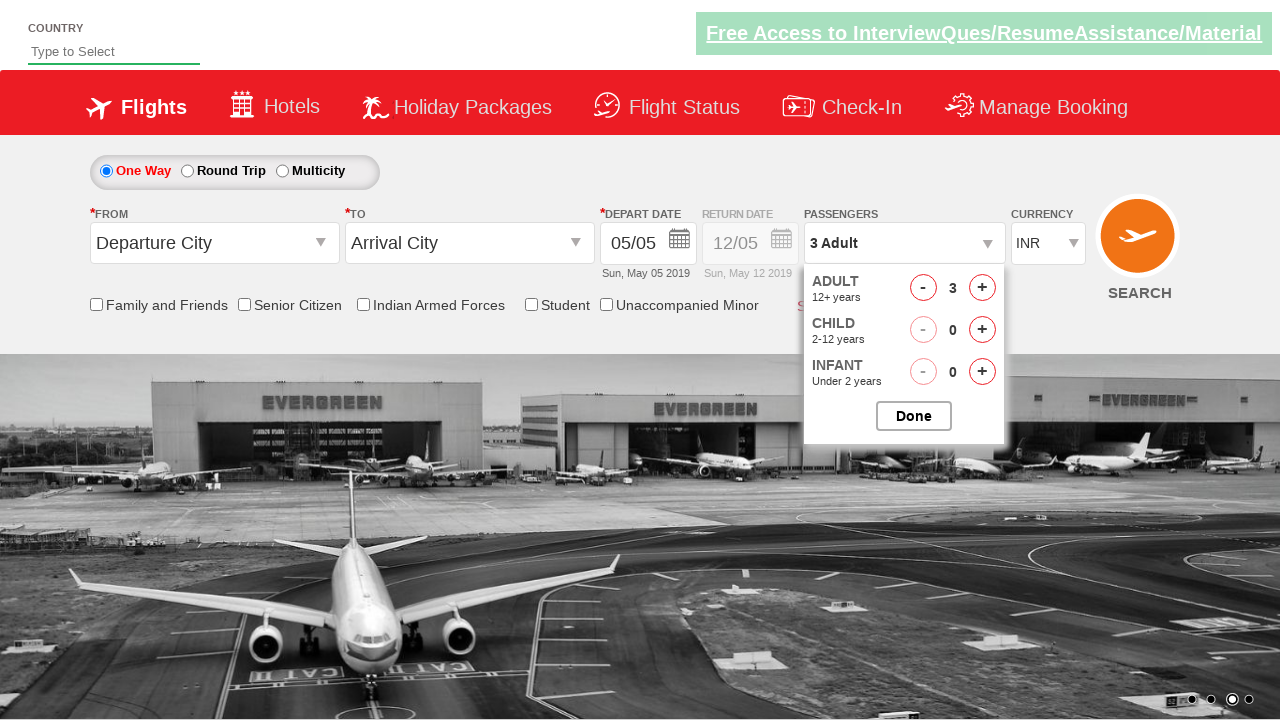

Clicked increment adult button (iteration 3 of 4) at (982, 288) on #hrefIncAdt
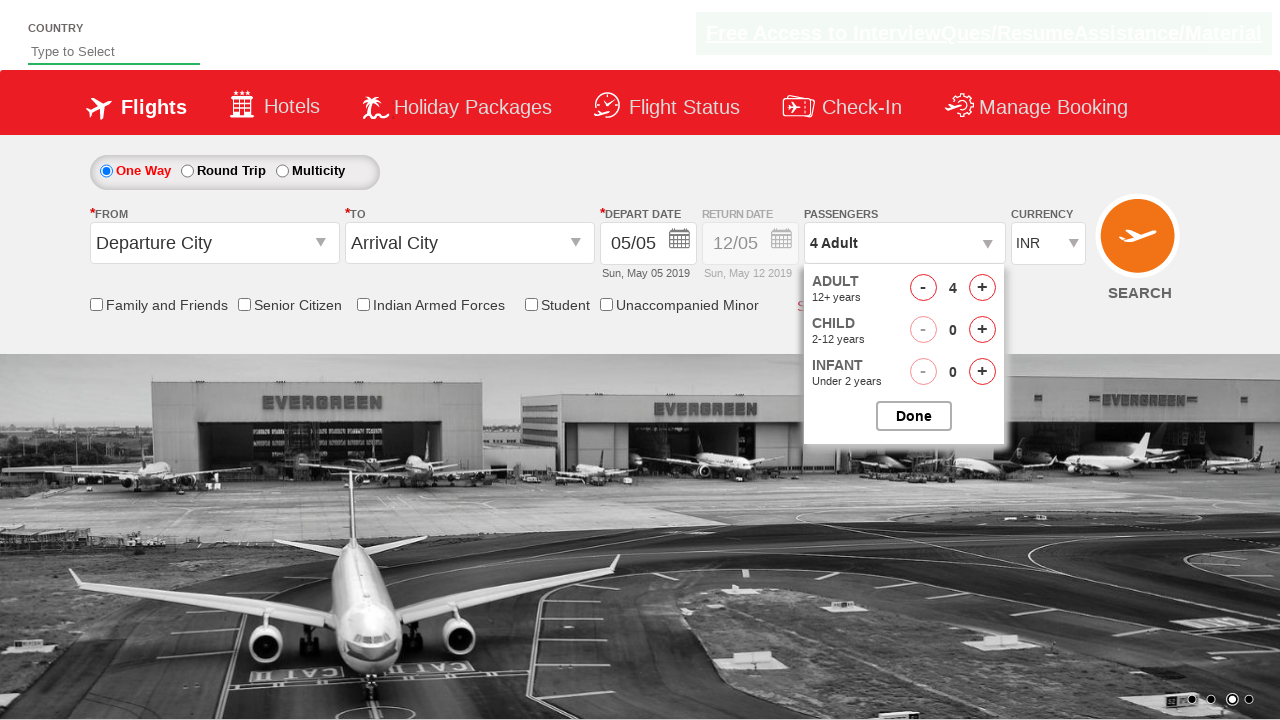

Clicked increment adult button (iteration 4 of 4) at (982, 288) on #hrefIncAdt
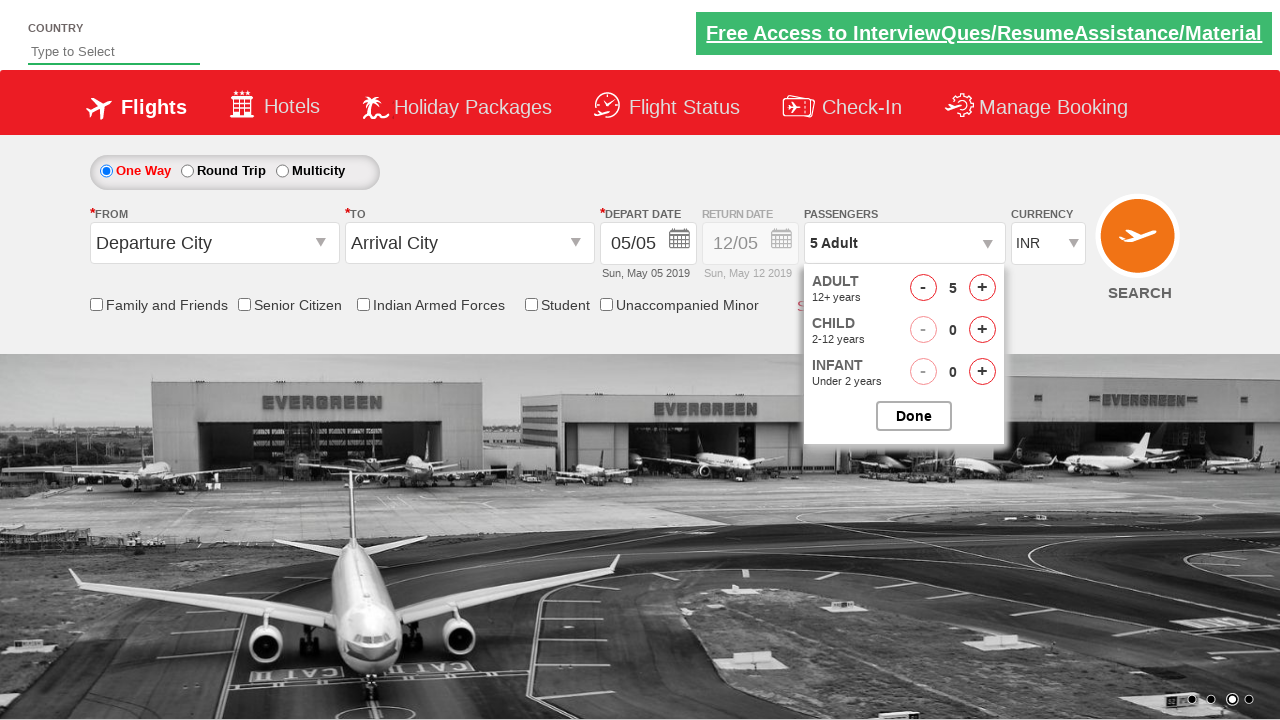

Closed the passenger options panel at (914, 416) on #btnclosepaxoption
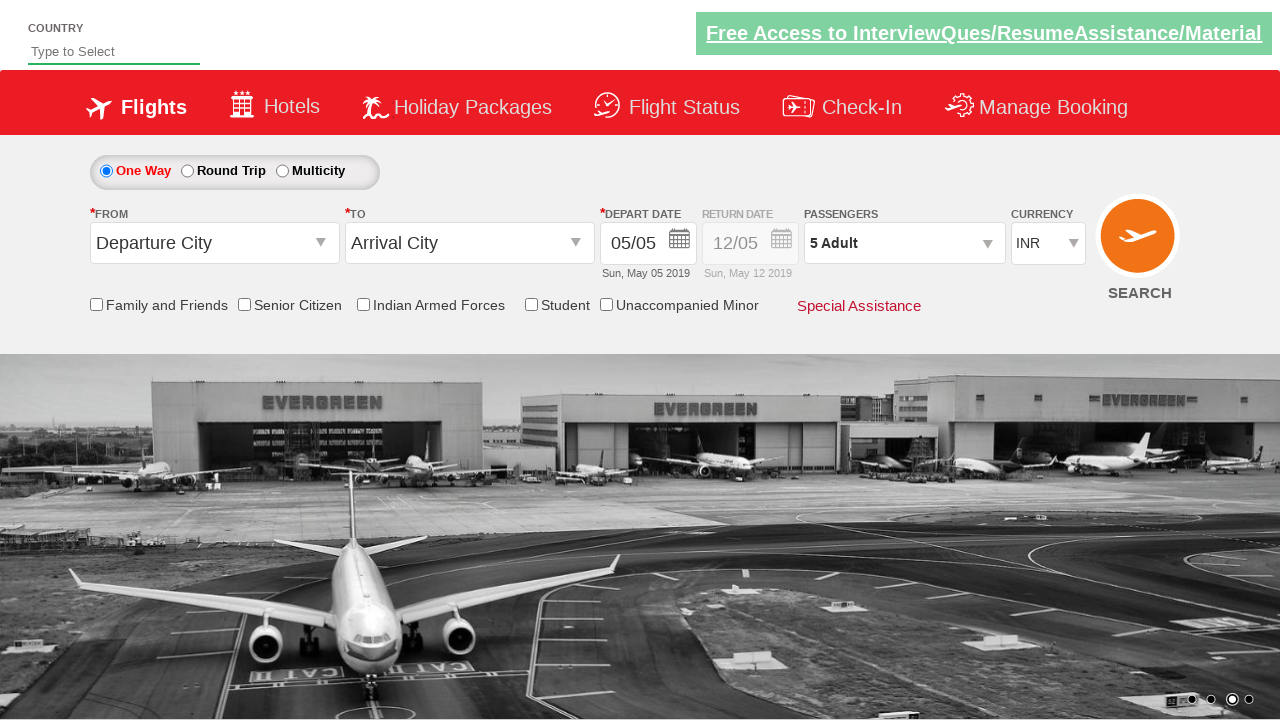

Waited for passenger info to update and load
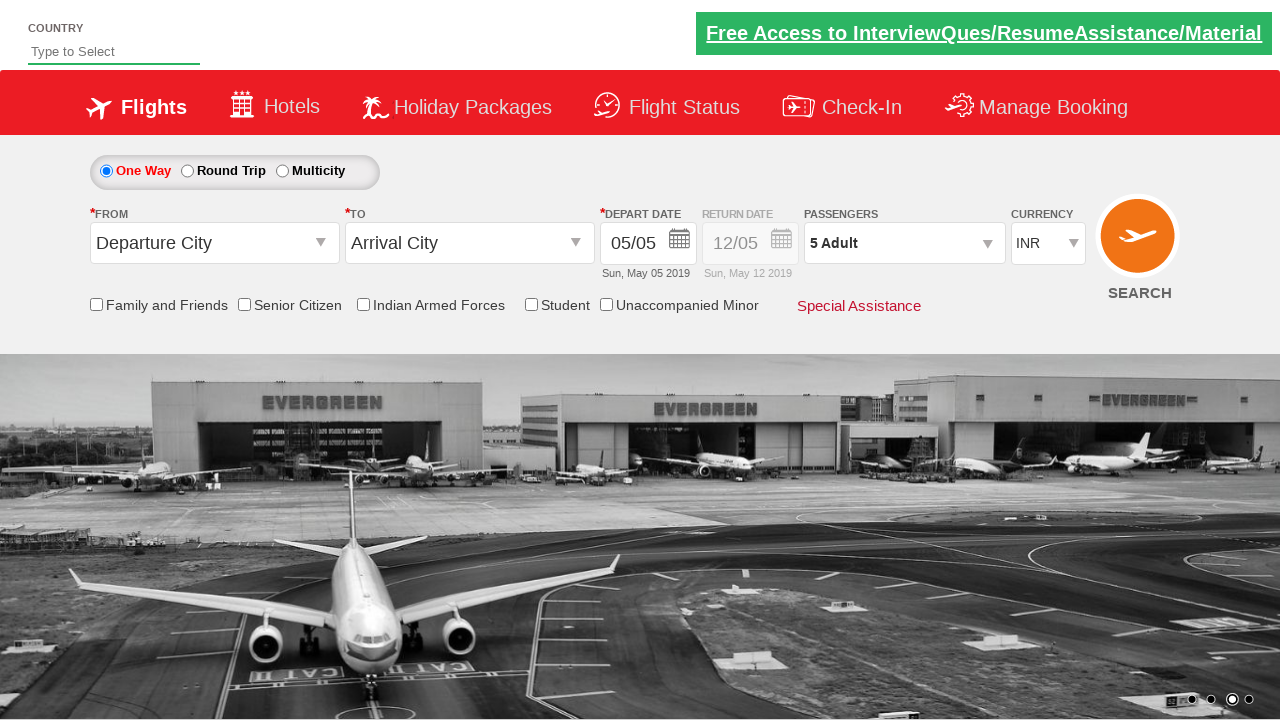

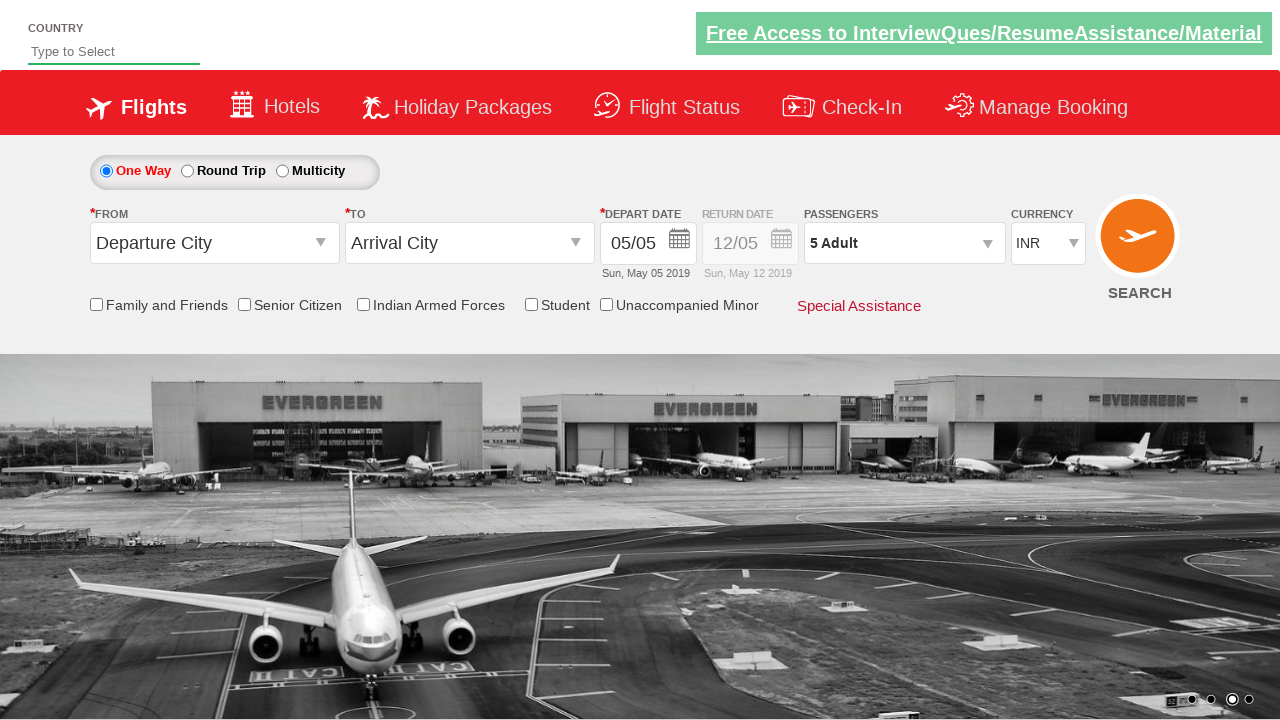